Navigates from the homepage to the Radio Button page and verifies the URL is correct

Starting URL: https://demoqa.com/

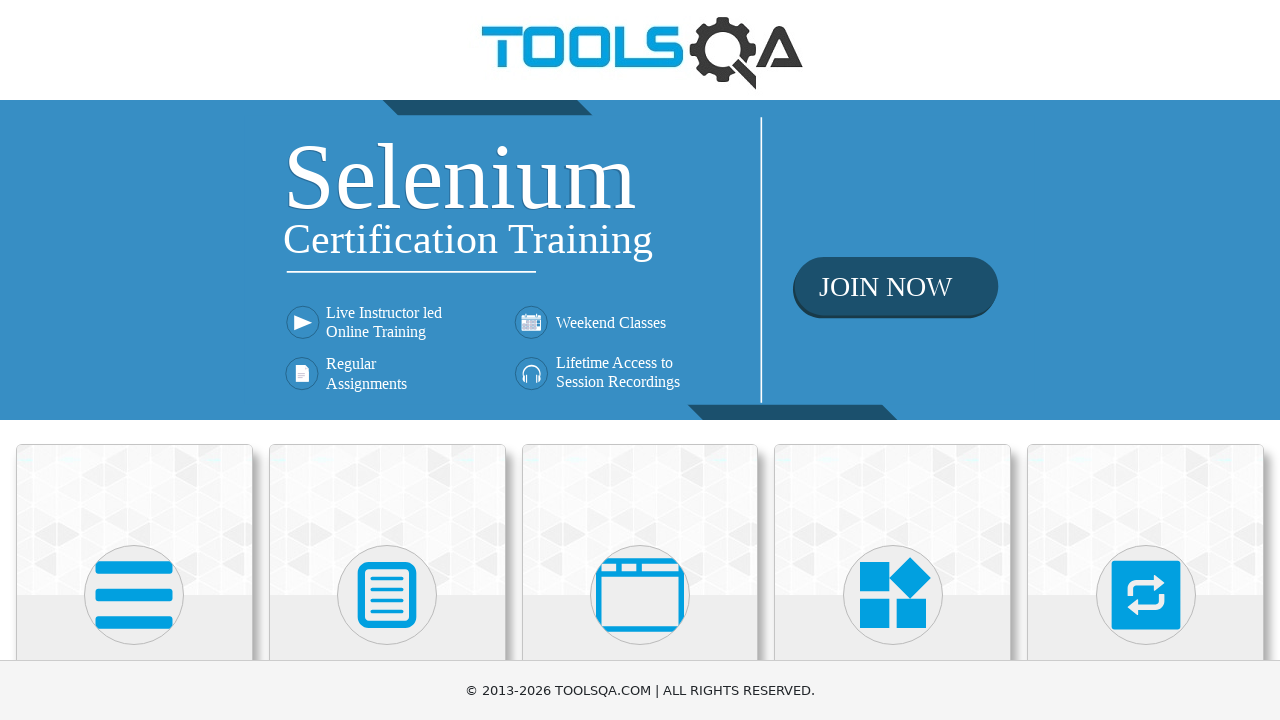

Clicked on Elements section at (134, 360) on internal:text="Elements"i
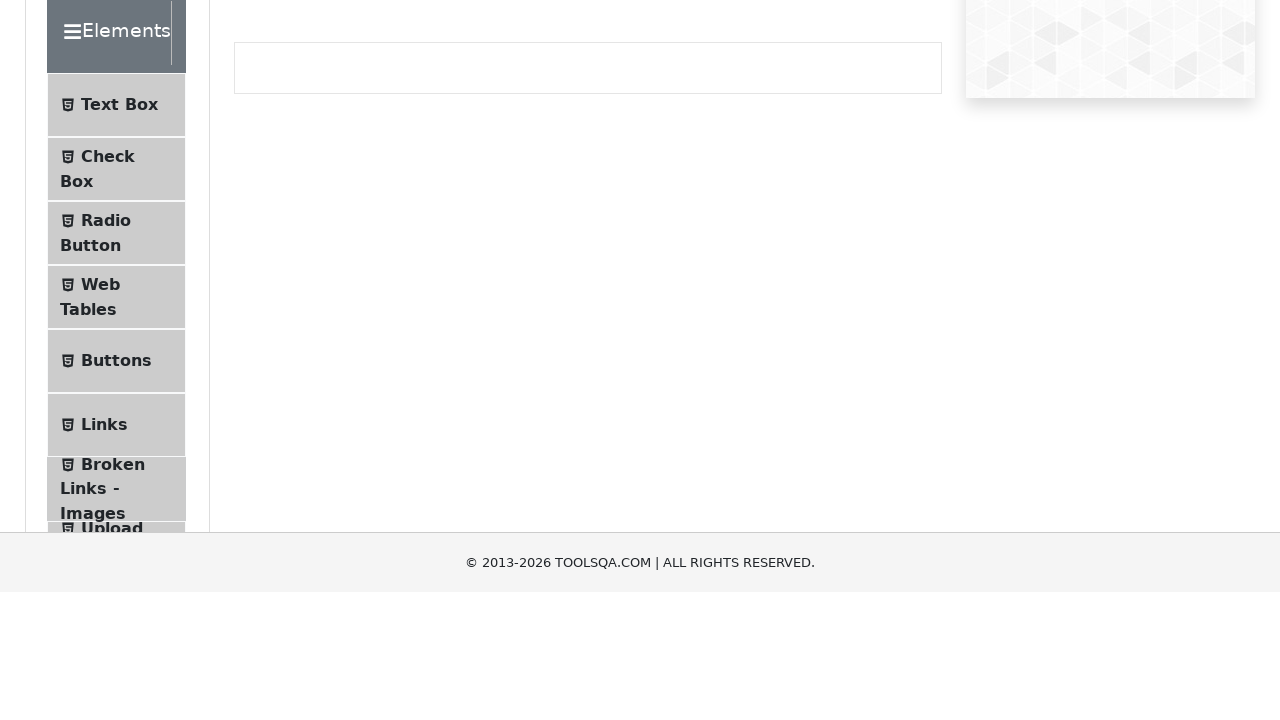

Clicked on Radio Button menu item at (106, 376) on internal:text="Radio Button"i
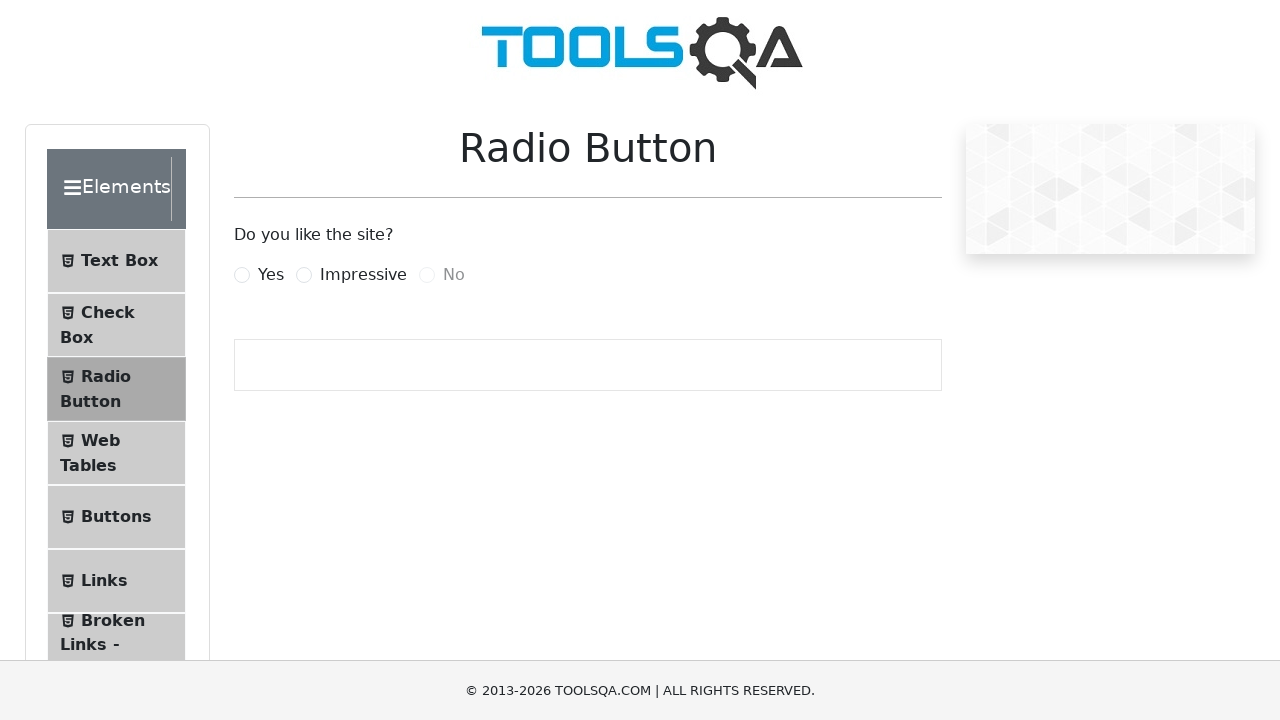

Verified URL is correct: https://demoqa.com/radio-button
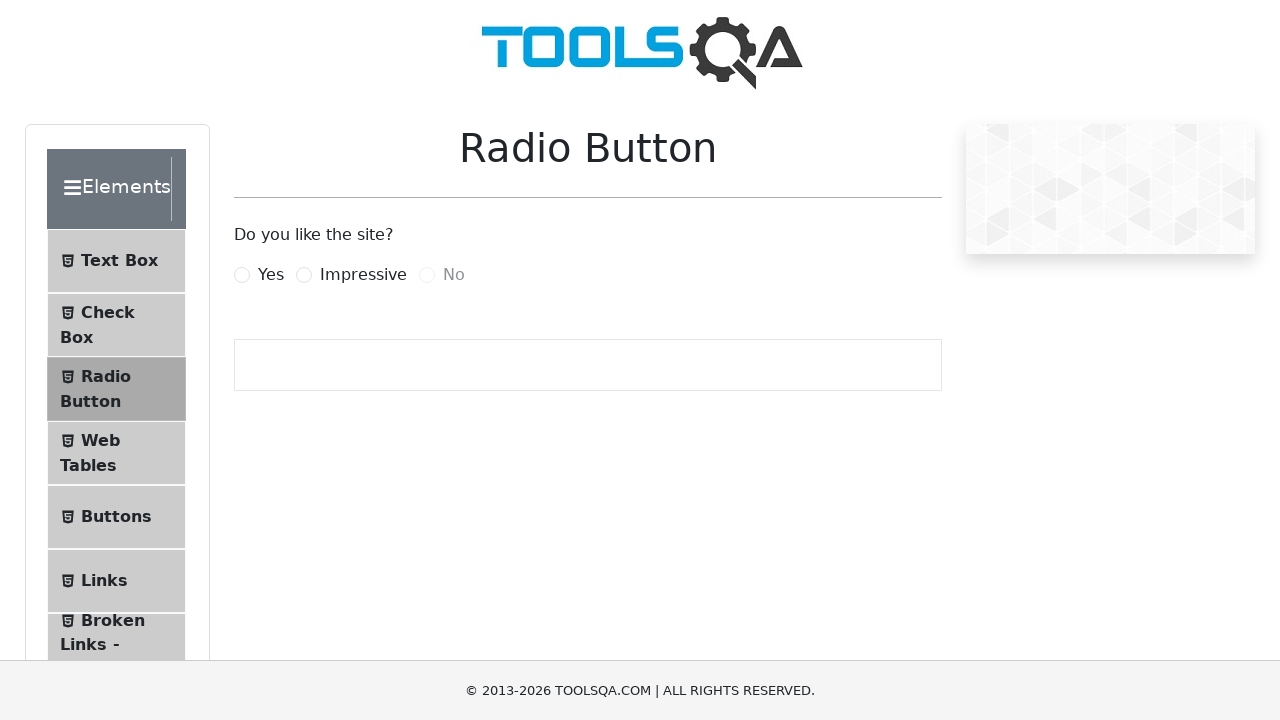

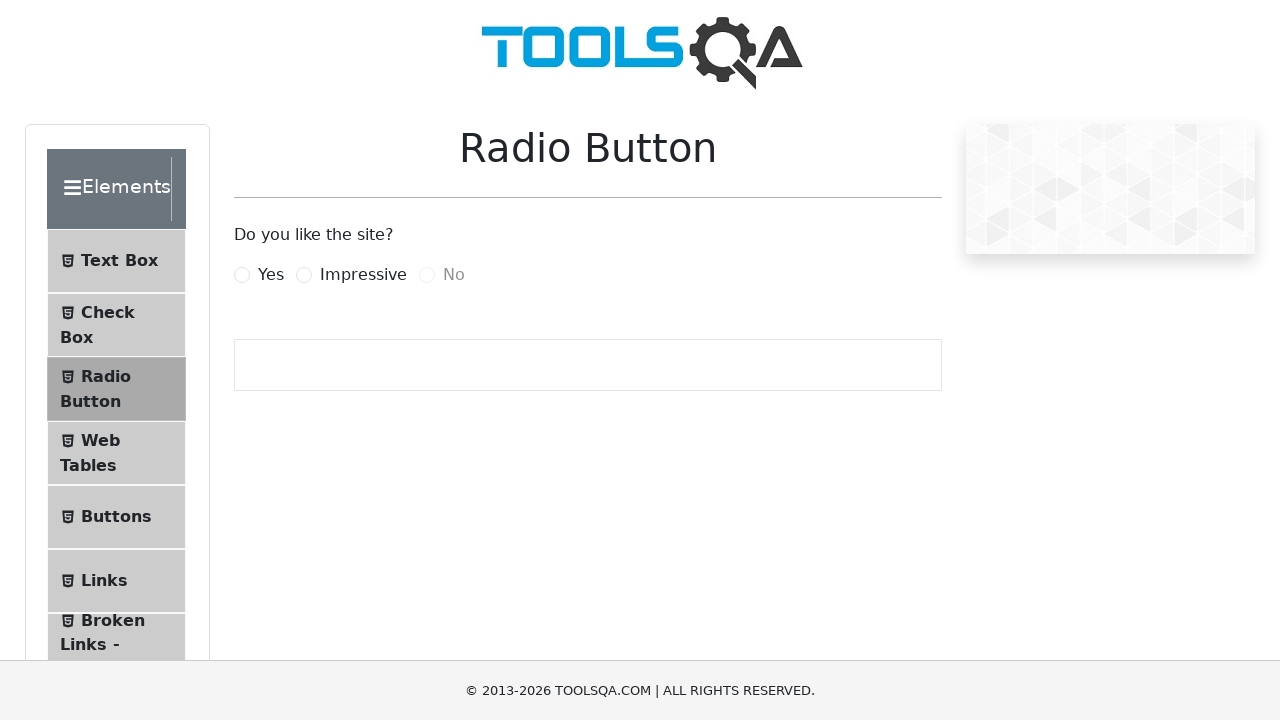